Tests the book search feature by entering a search term "Java" into the search input field and verifying that a search button is displayed.

Starting URL: https://lmsbeta.onrender.com

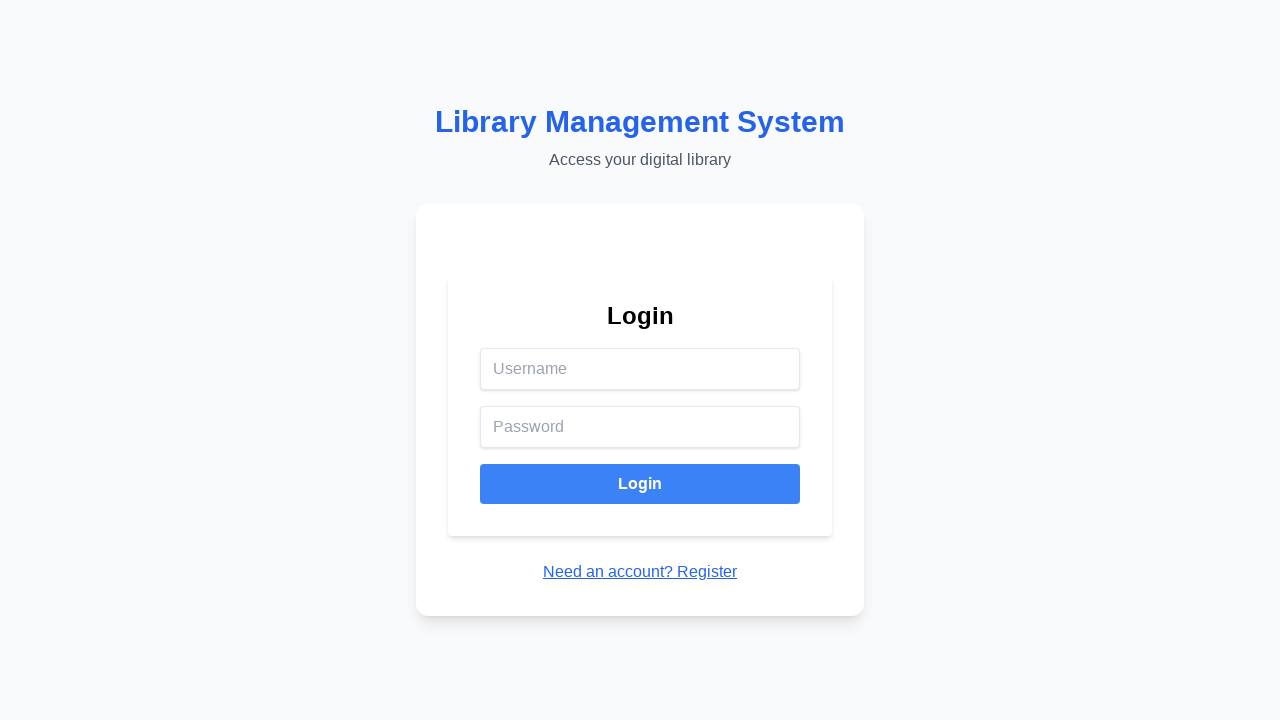

Search input field appeared on the page
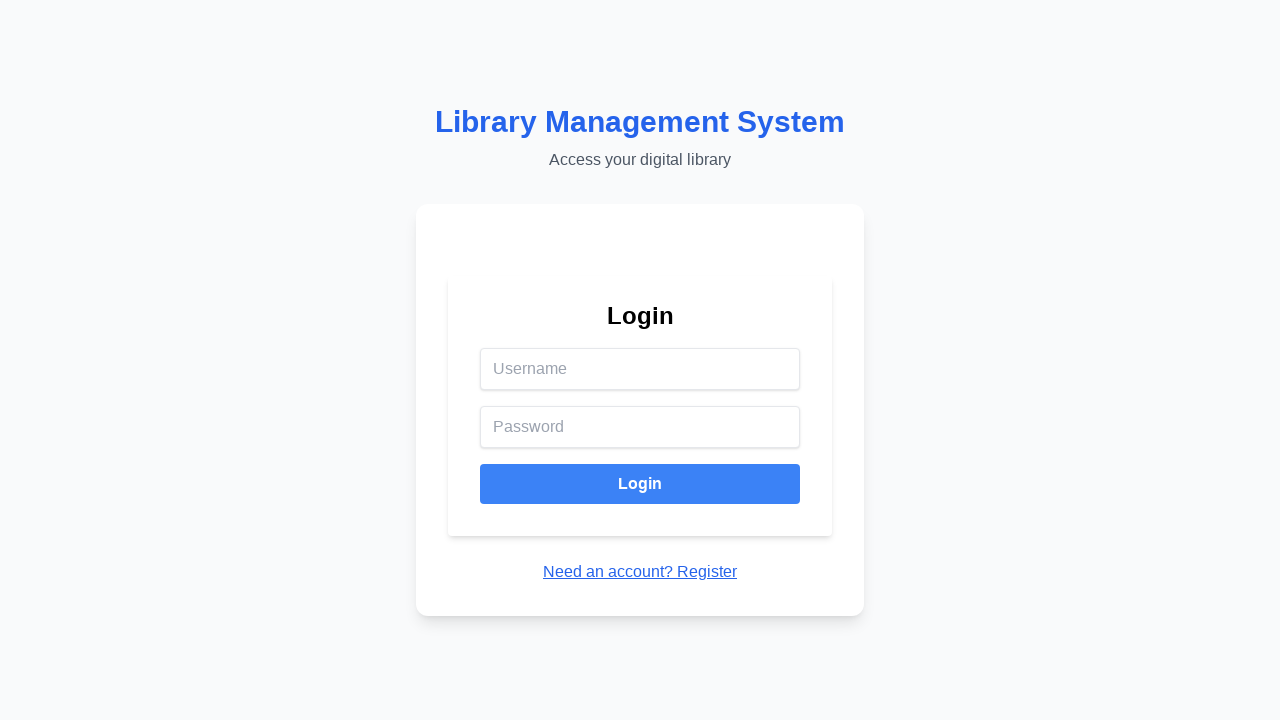

Filled search input field with 'Java' on //input
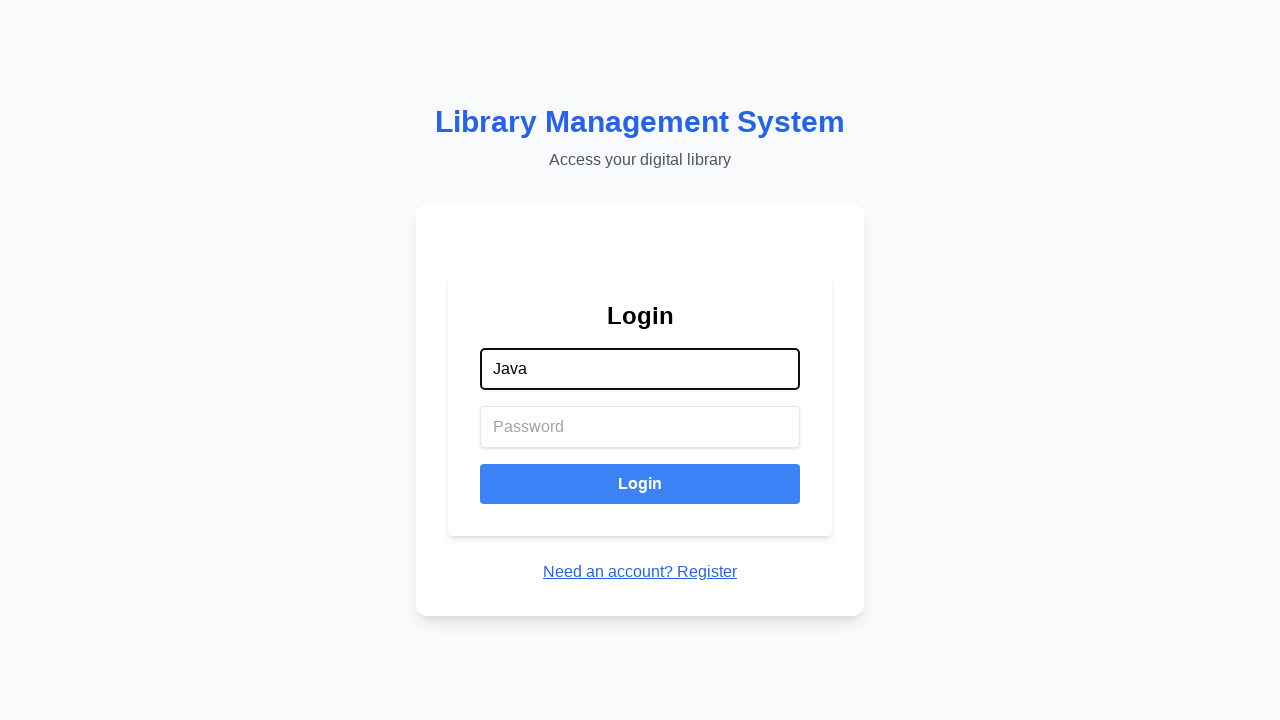

Search button became visible on the page
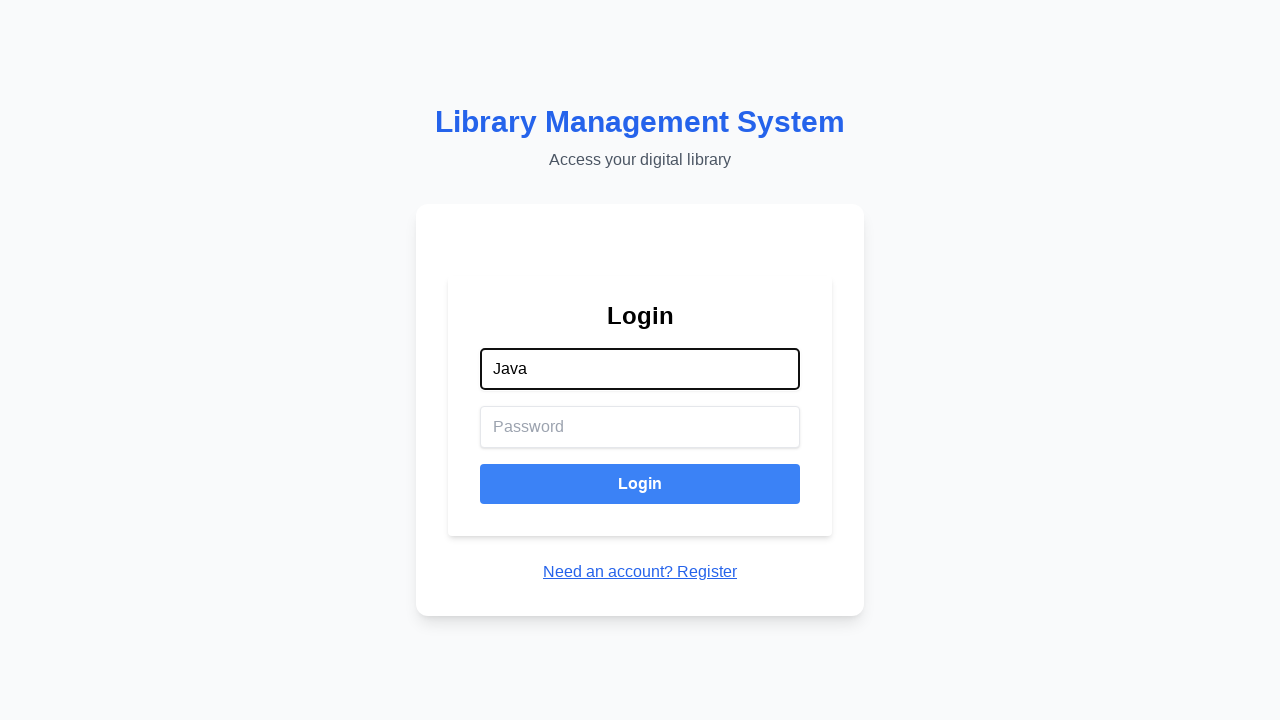

Verified that search button is visible
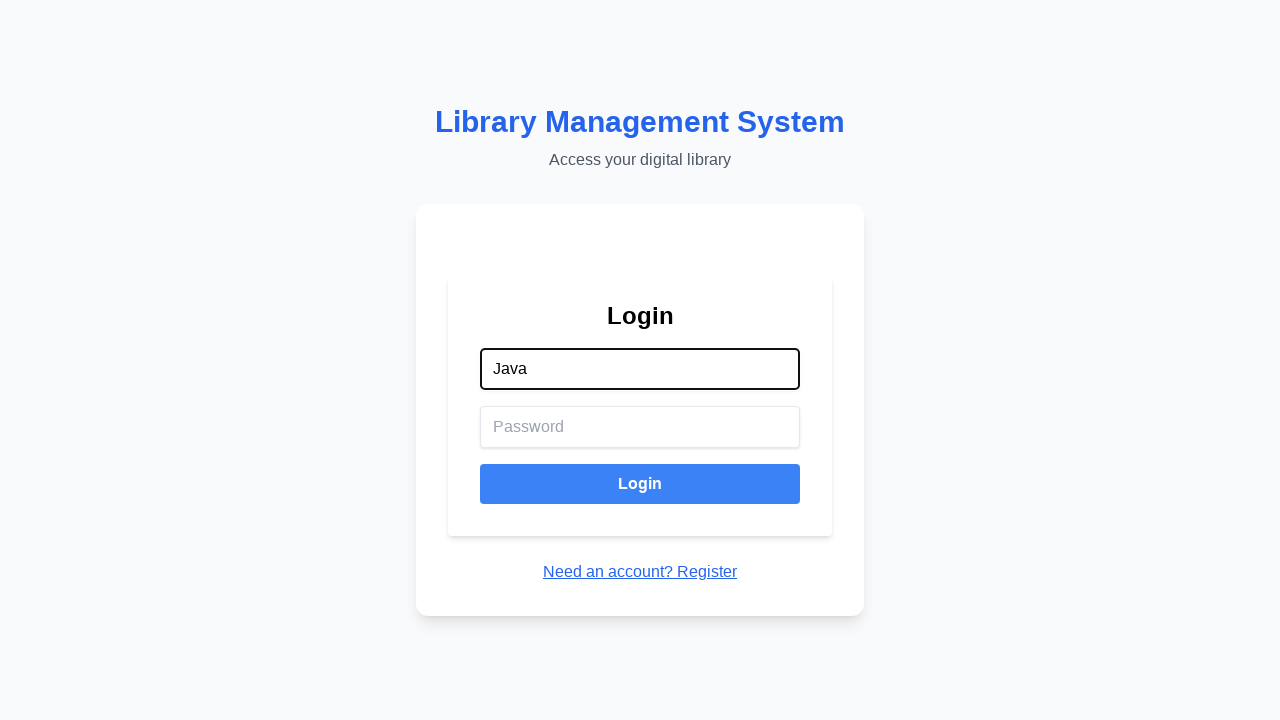

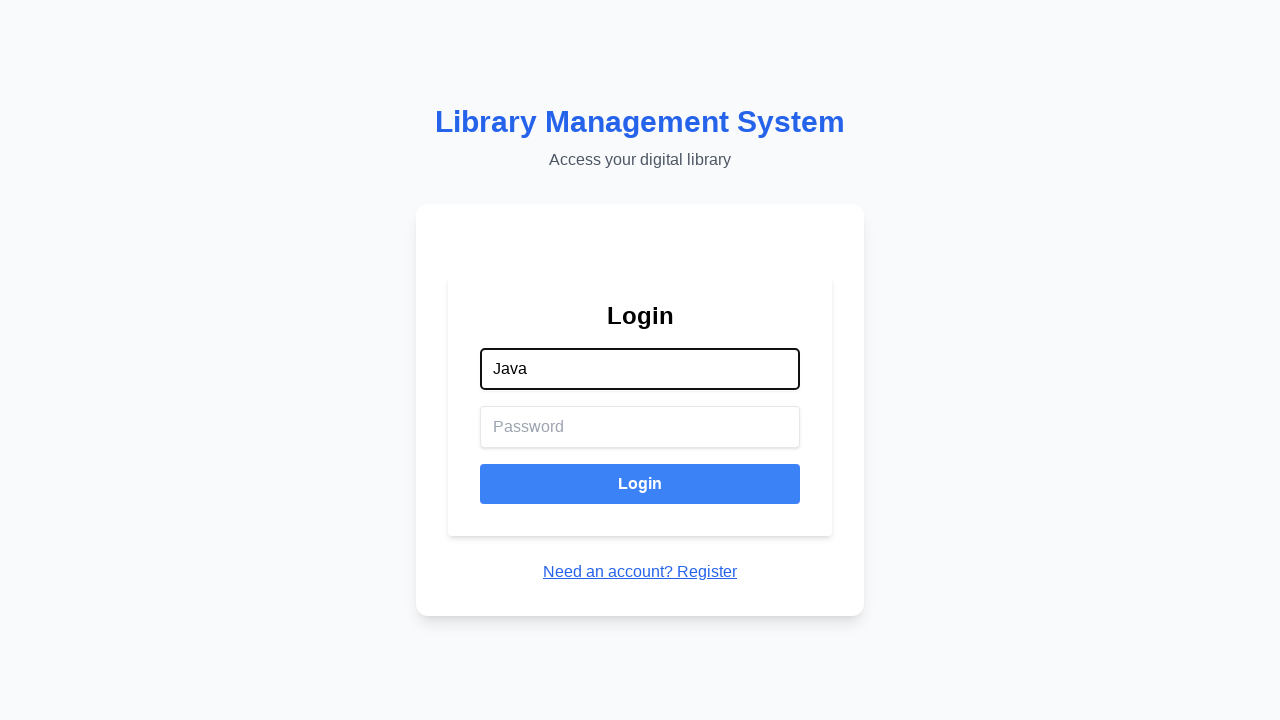